Tests that edits are saved when the input loses focus (blur event)

Starting URL: https://demo.playwright.dev/todomvc

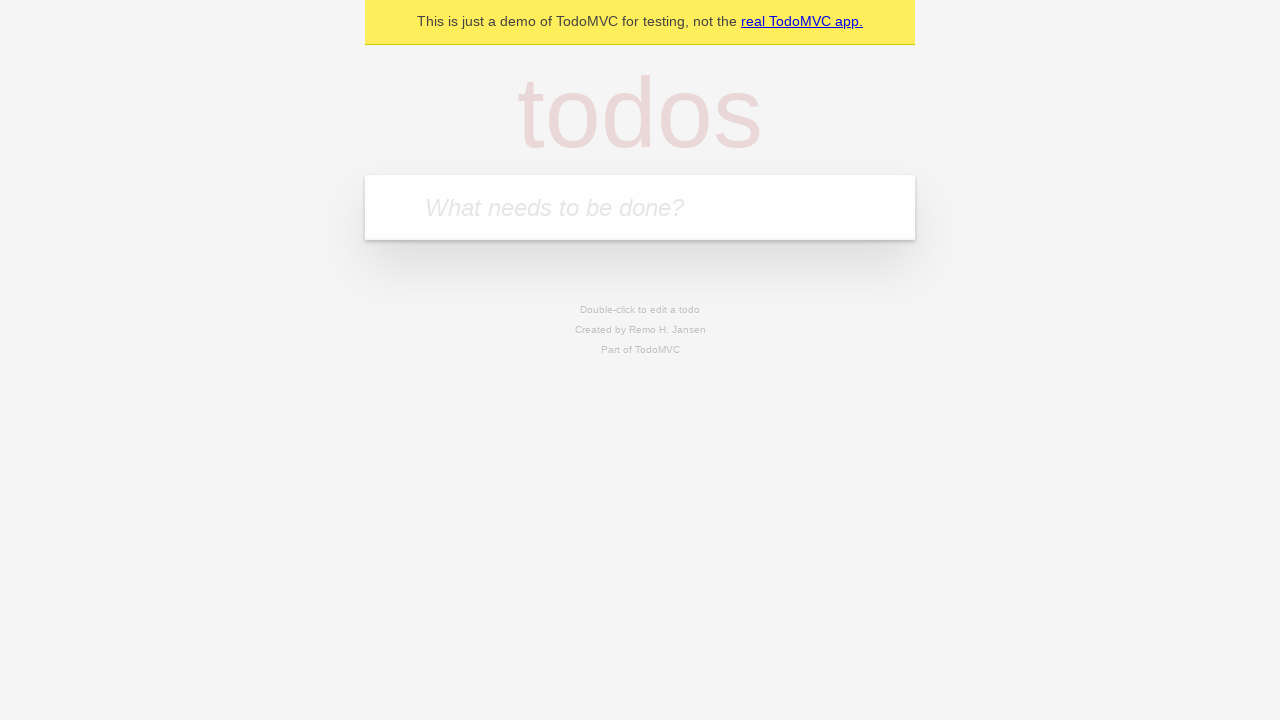

Filled input with first todo 'buy some cheese' on internal:attr=[placeholder="What needs to be done?"i]
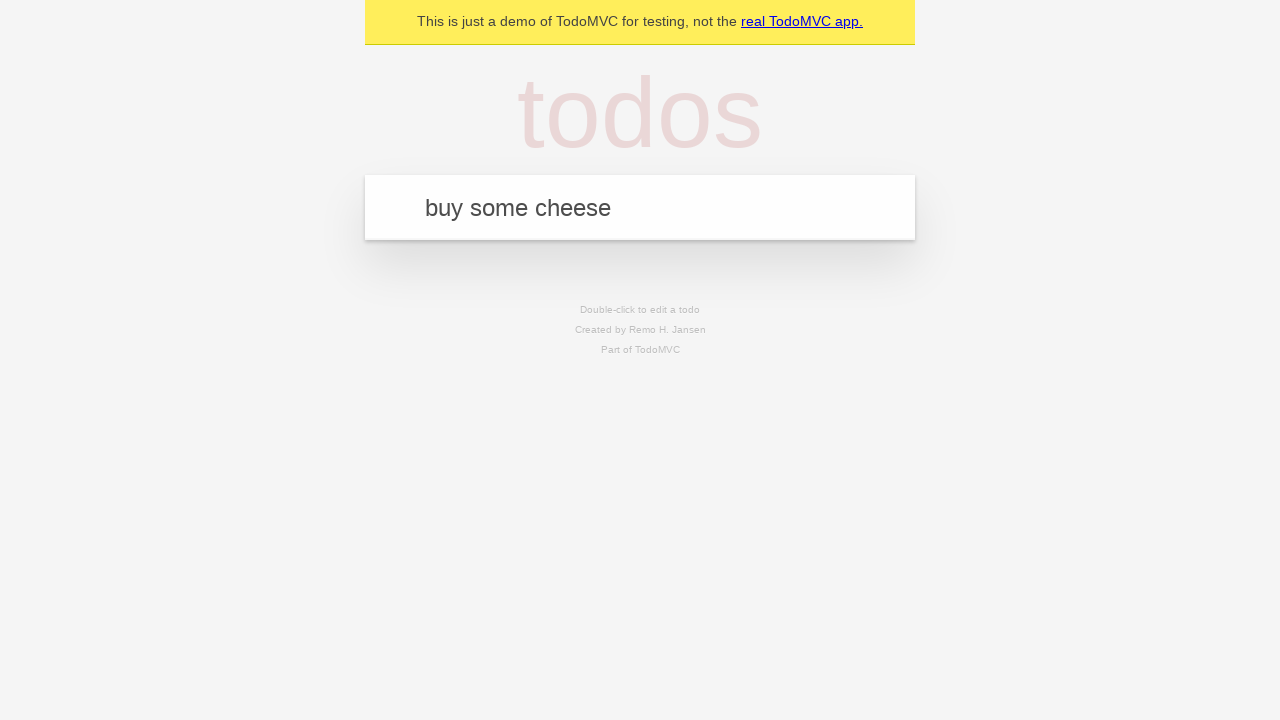

Pressed Enter to add first todo on internal:attr=[placeholder="What needs to be done?"i]
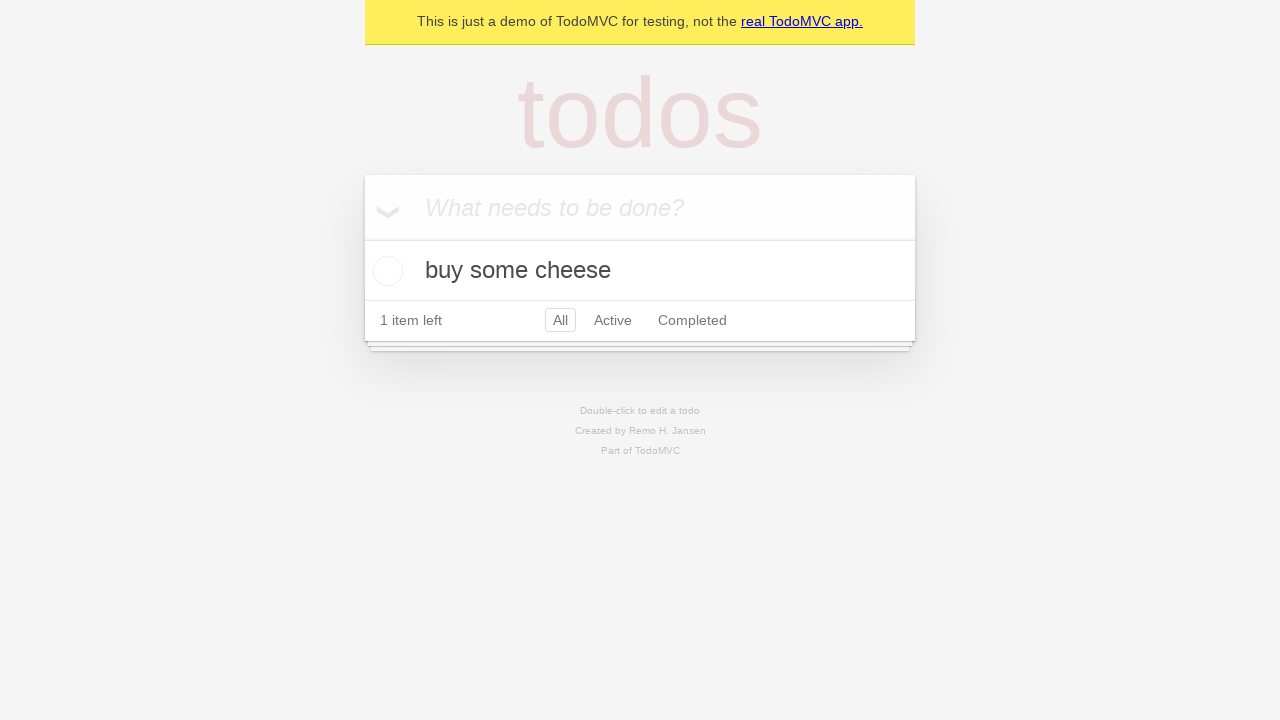

Filled input with second todo 'feed the cat' on internal:attr=[placeholder="What needs to be done?"i]
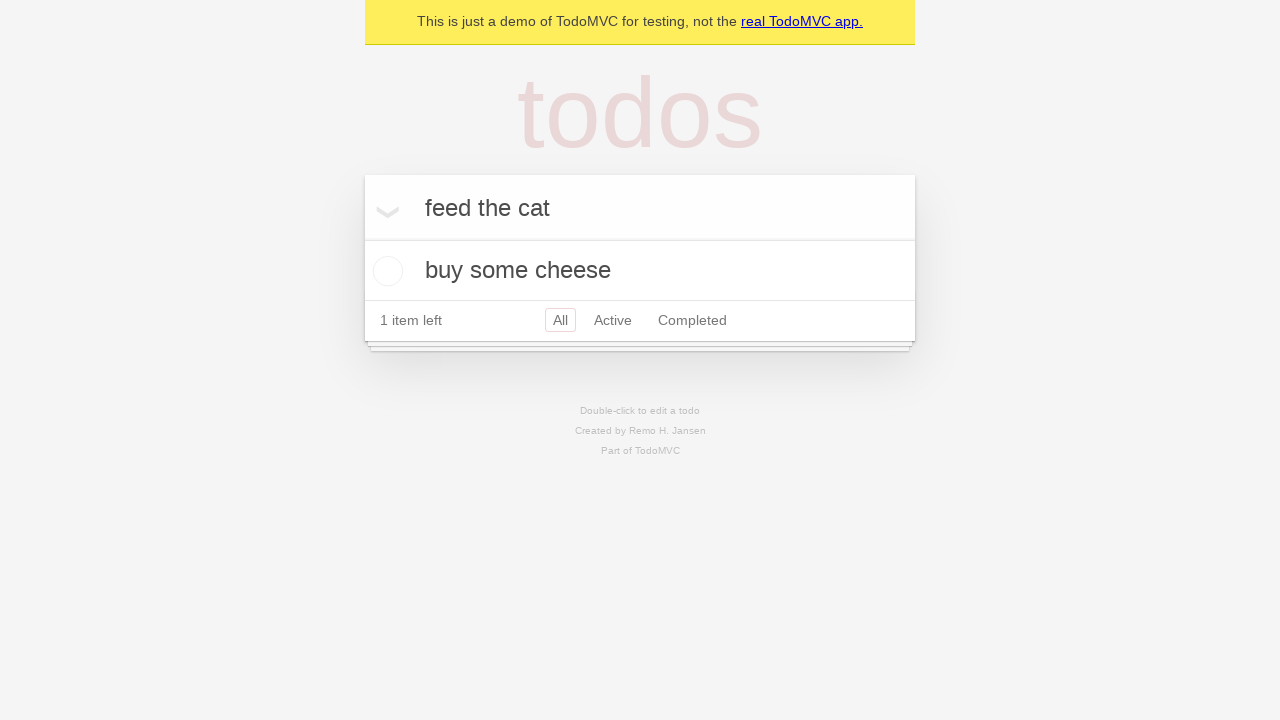

Pressed Enter to add second todo on internal:attr=[placeholder="What needs to be done?"i]
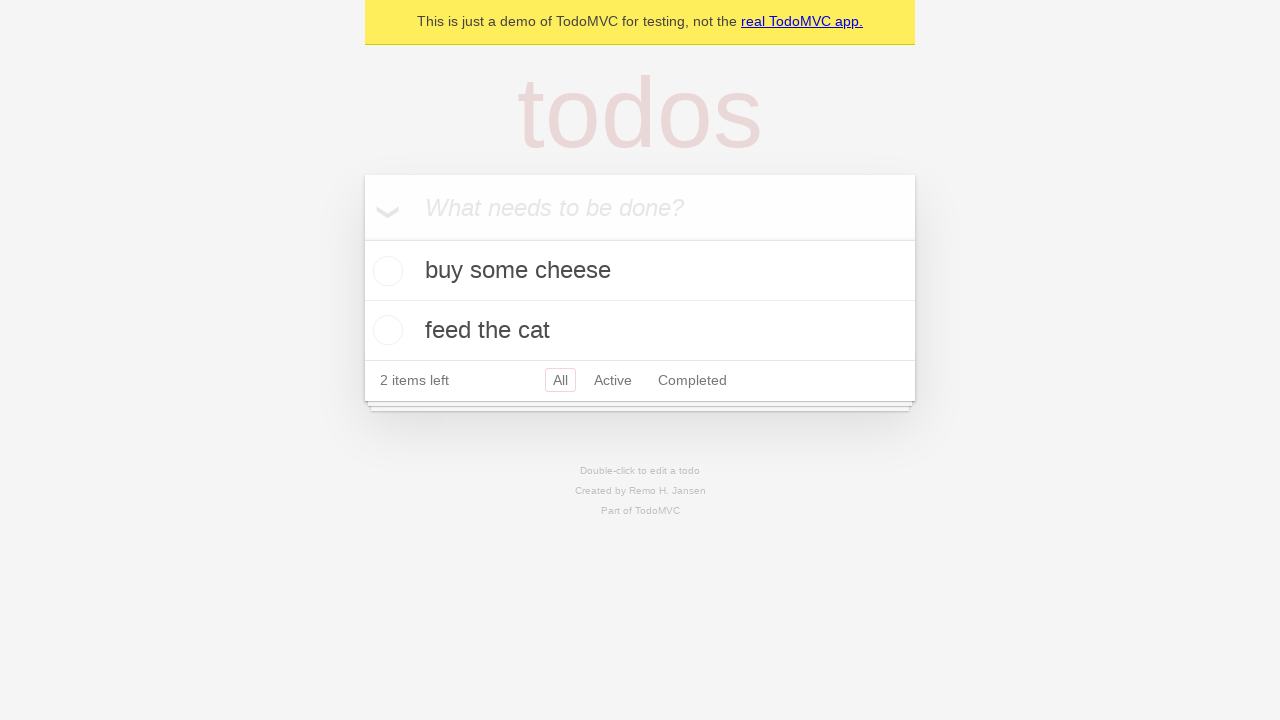

Filled input with third todo 'book a doctors appointment' on internal:attr=[placeholder="What needs to be done?"i]
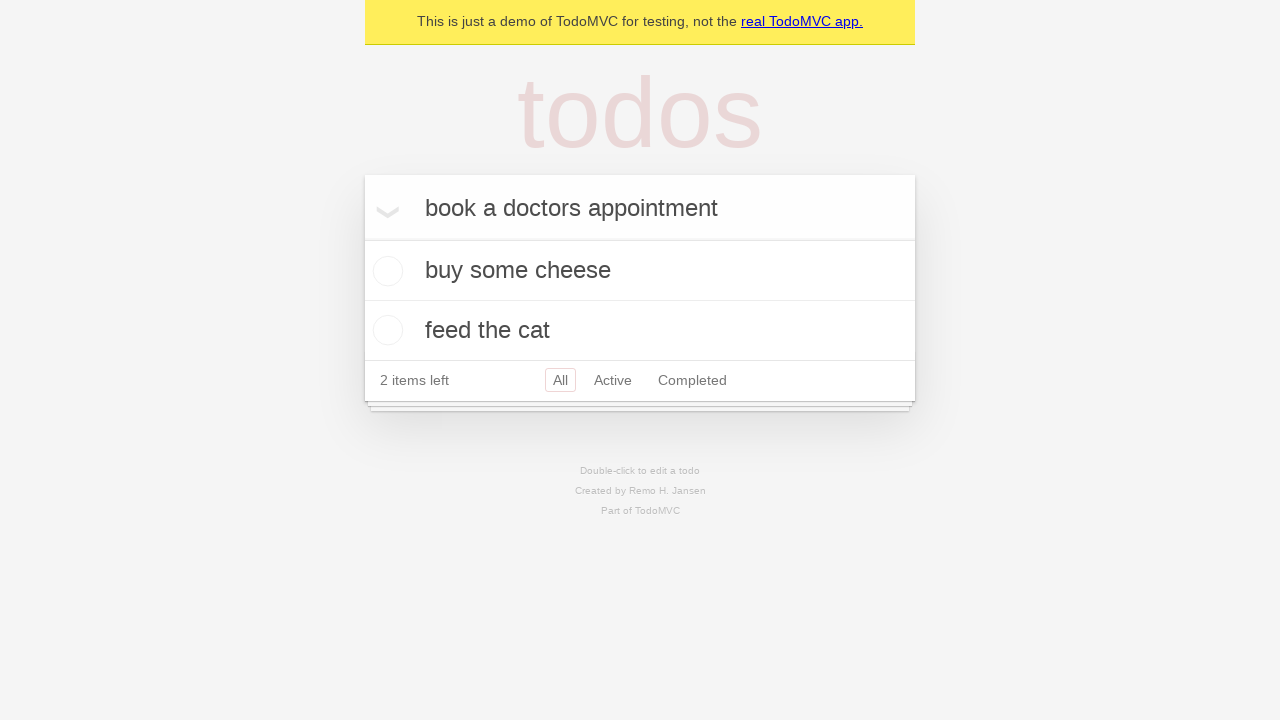

Pressed Enter to add third todo on internal:attr=[placeholder="What needs to be done?"i]
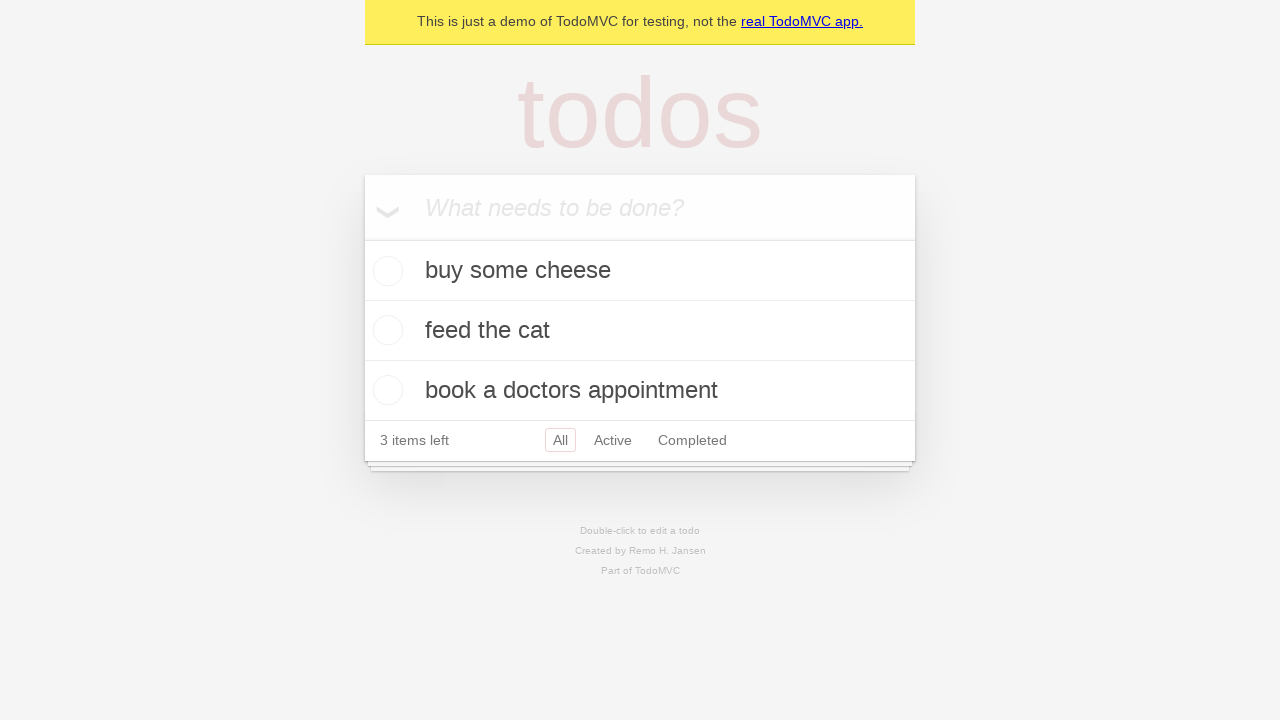

Double-clicked second todo item to enter edit mode at (640, 331) on internal:testid=[data-testid="todo-item"s] >> nth=1
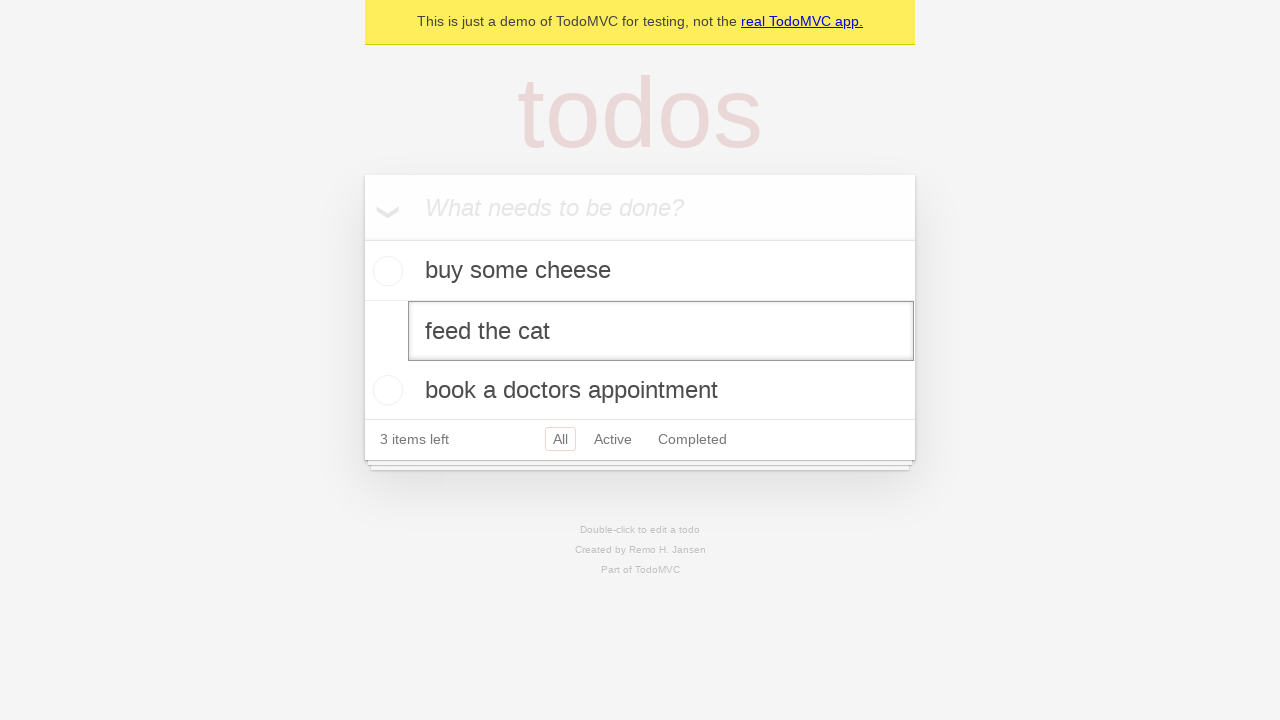

Changed todo text to 'buy some sausages' on internal:testid=[data-testid="todo-item"s] >> nth=1 >> internal:role=textbox[nam
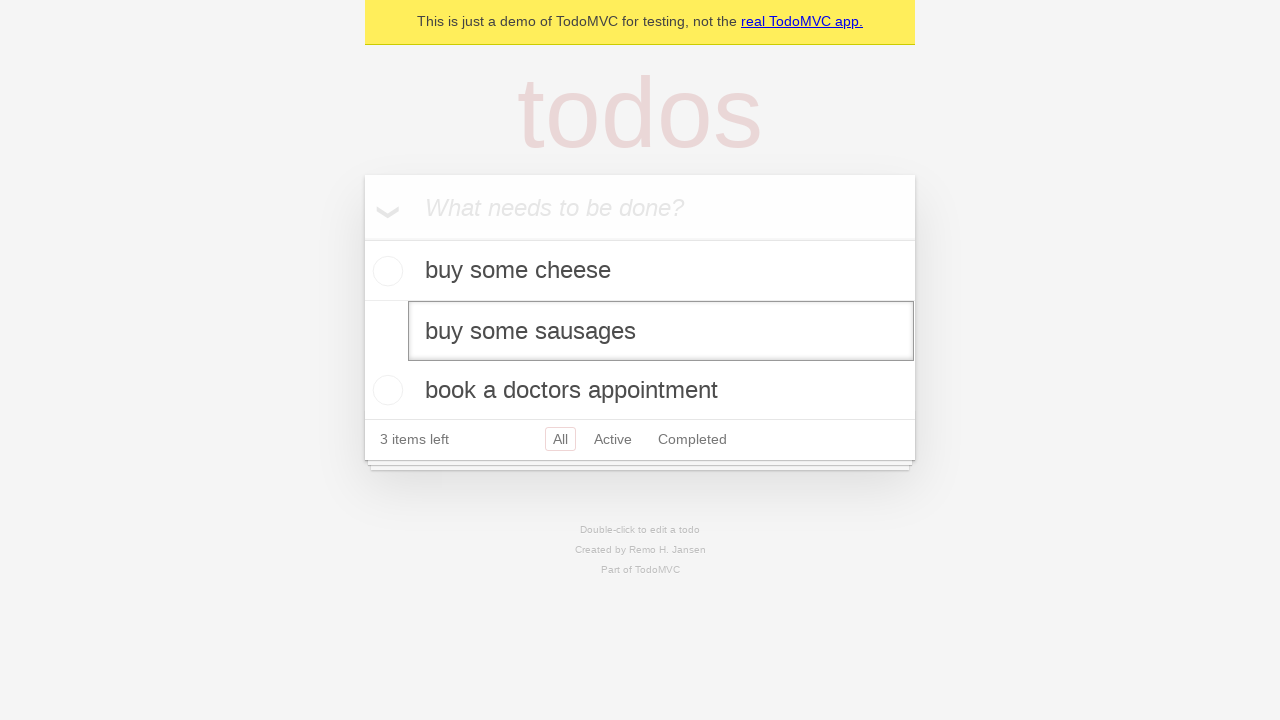

Triggered blur event on edit textbox to save changes
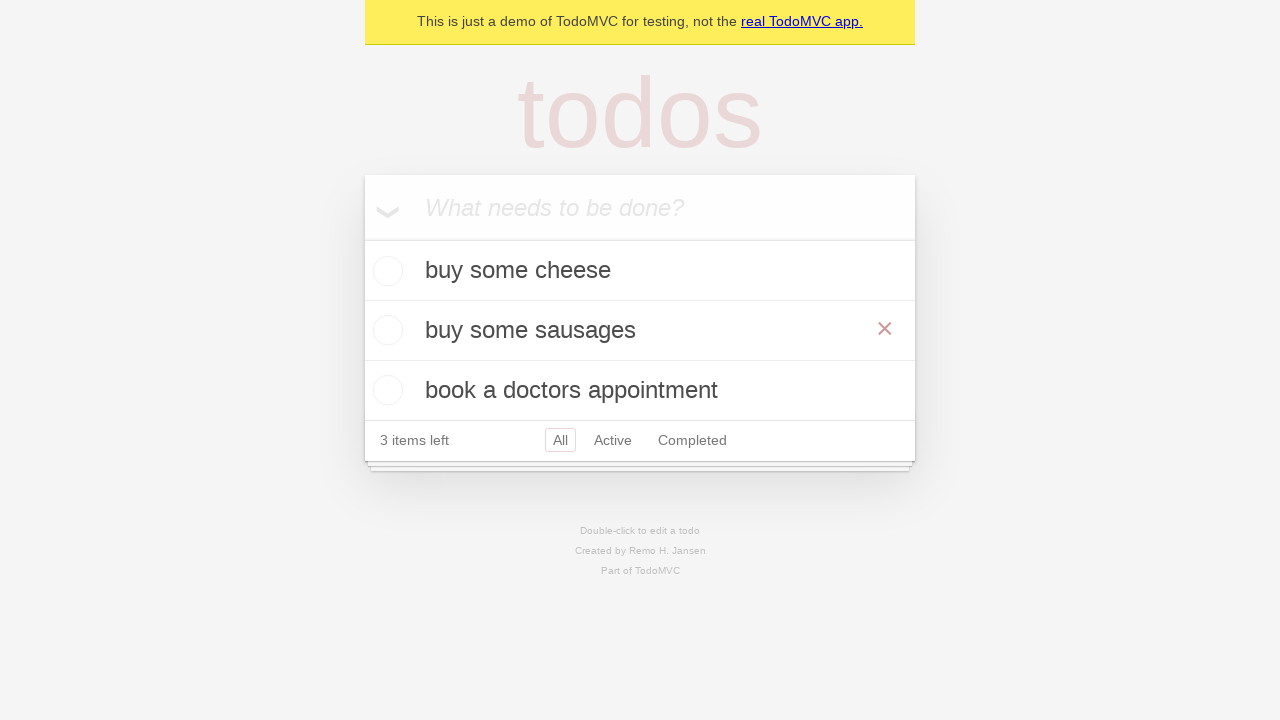

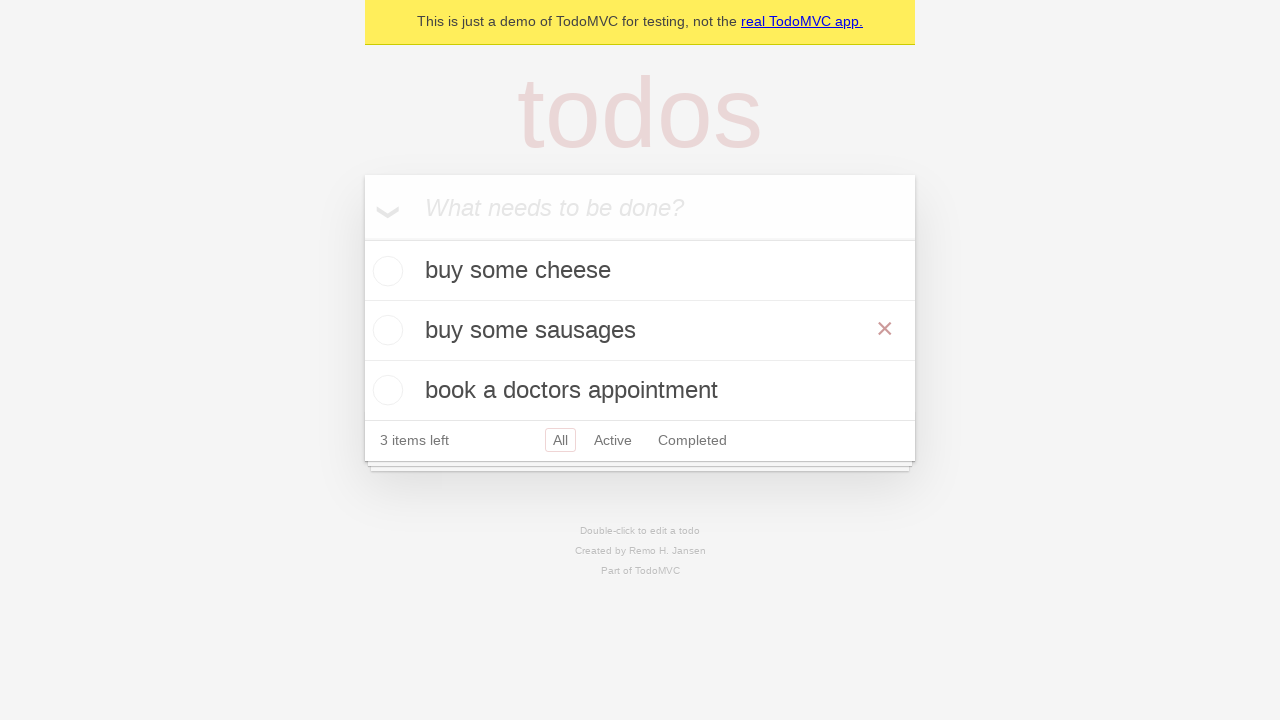